Navigates to Café Delirante shop page and verifies that product prices and product titles are displayed on the page.

Starting URL: https://cafedelirante.com.ar/tienda/cafe/

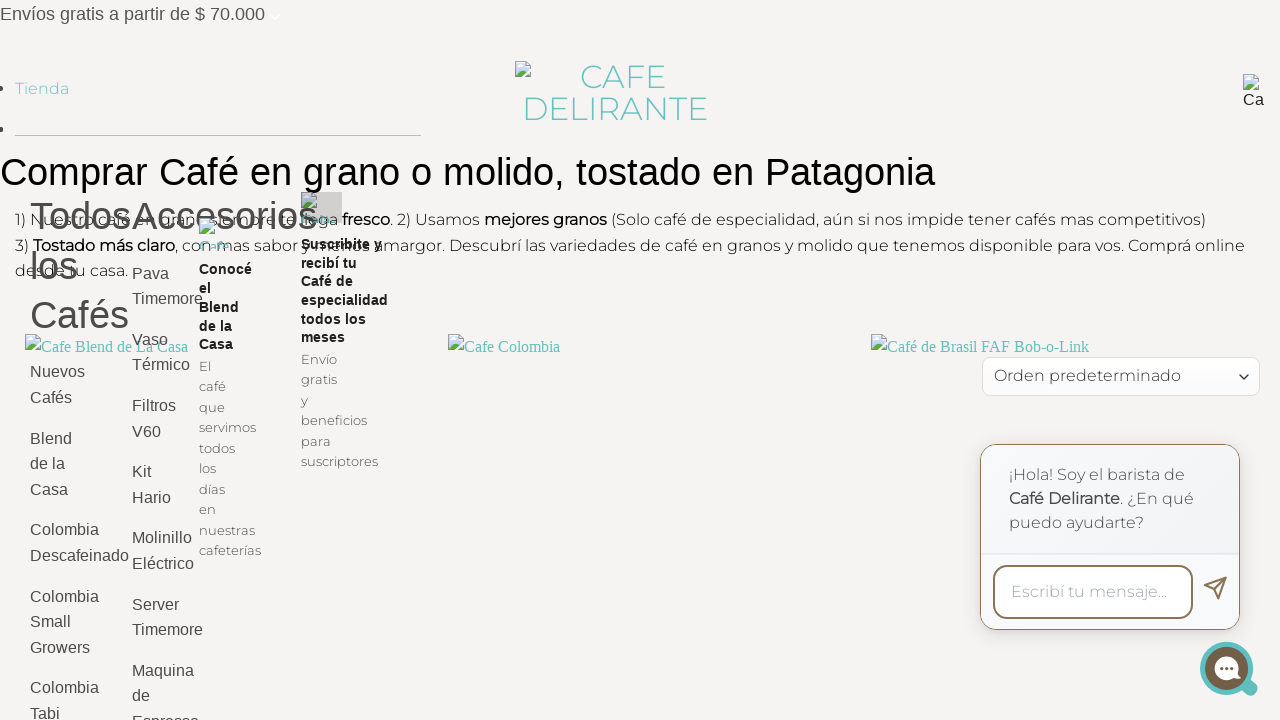

Waited for product price elements to load
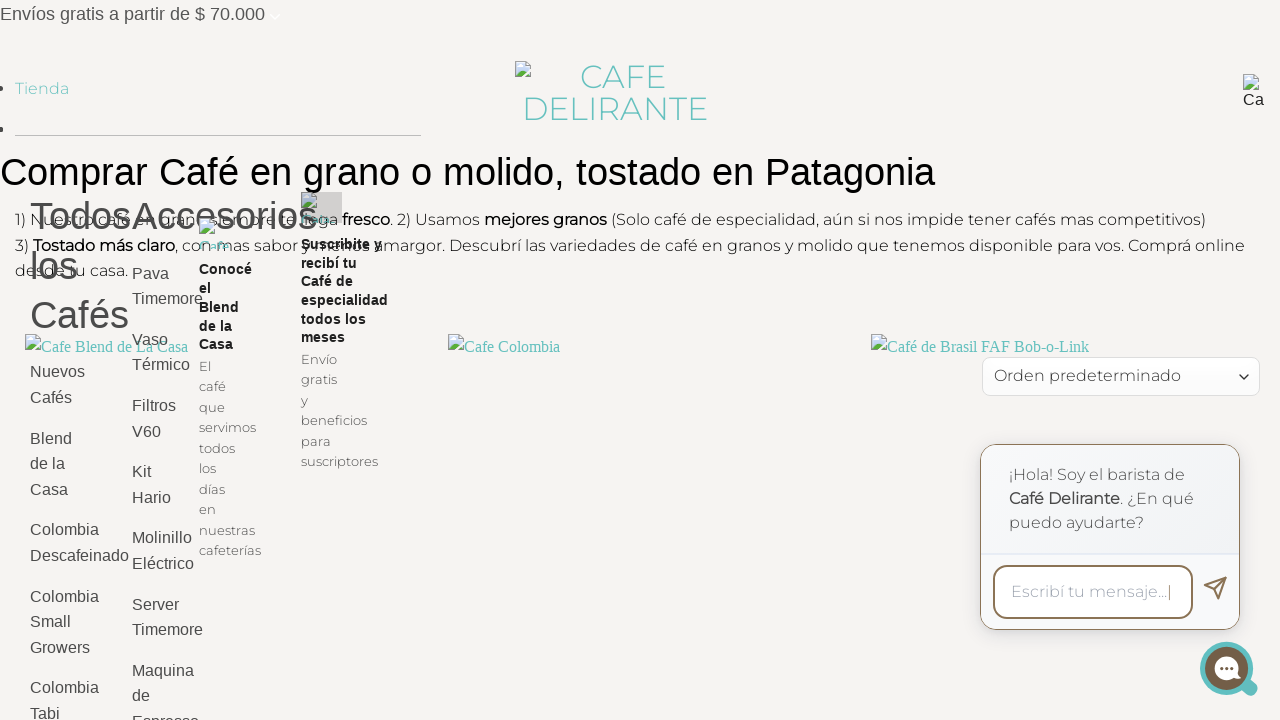

Waited for product title links to load
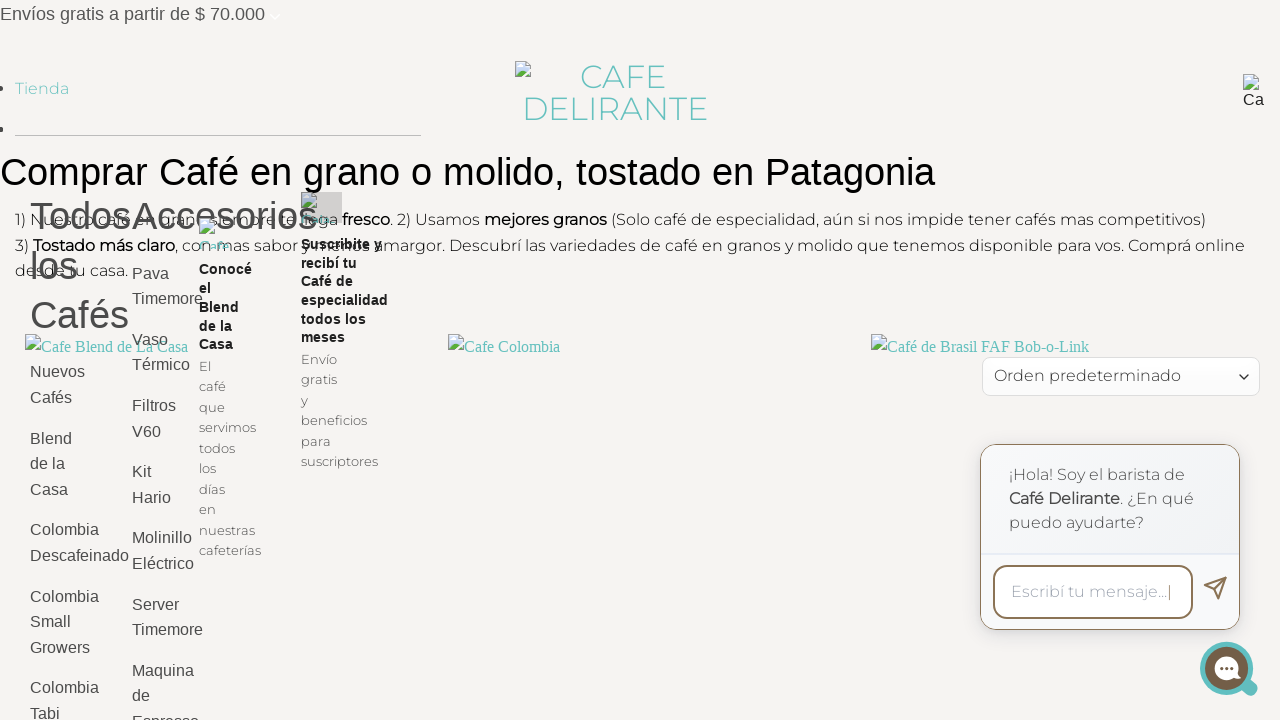

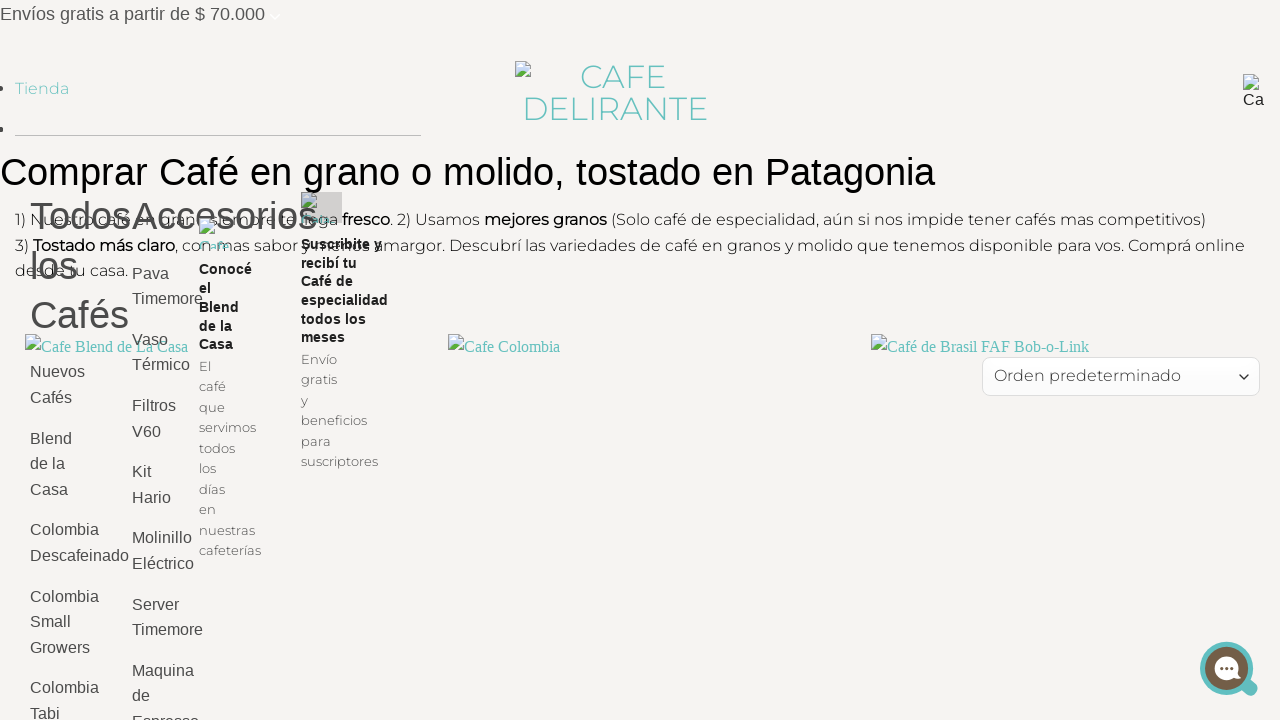